Tests that a todo item is removed when edited to empty text

Starting URL: https://demo.playwright.dev/todomvc

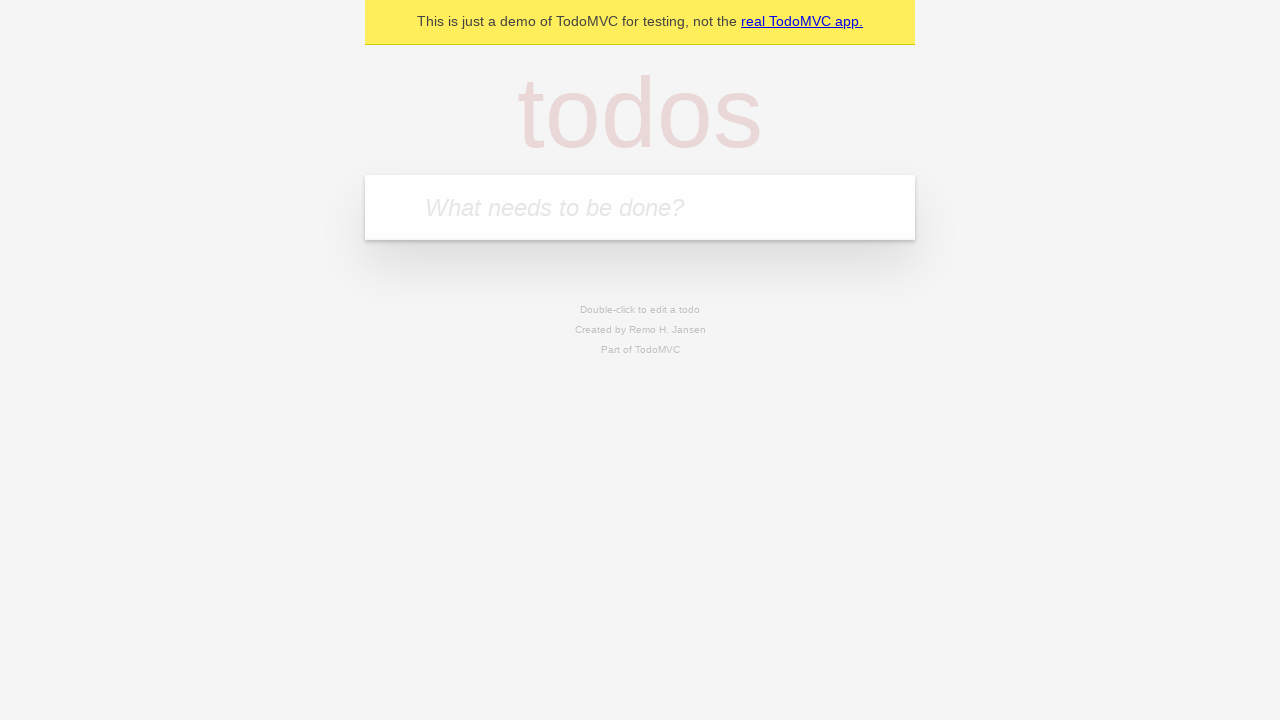

Filled new todo field with 'buy some cheese' on .new-todo
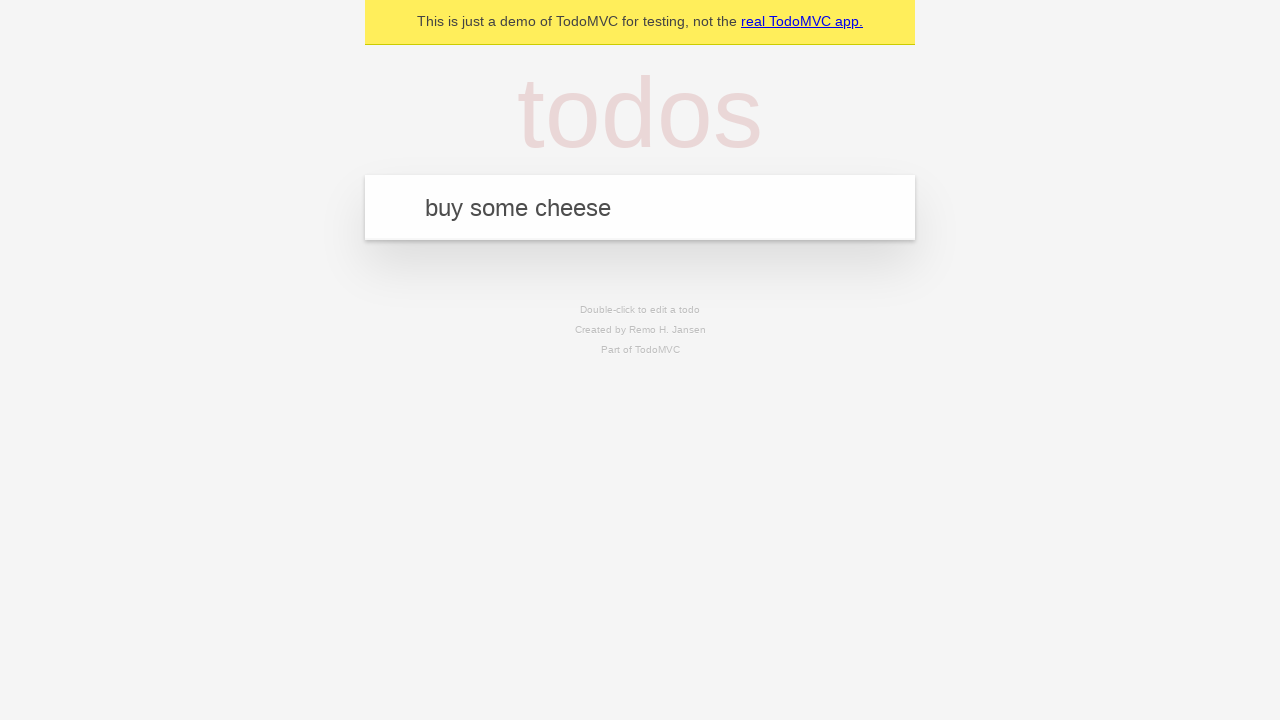

Pressed Enter to add first todo on .new-todo
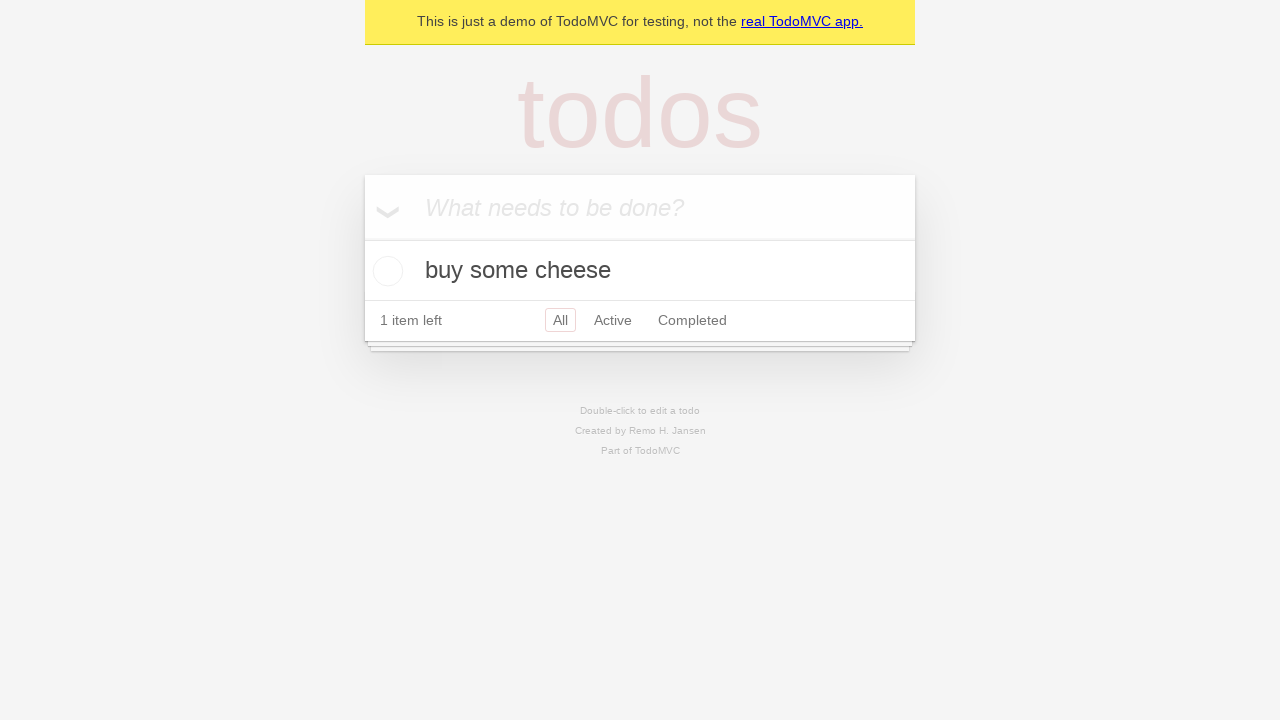

Filled new todo field with 'feed the cat' on .new-todo
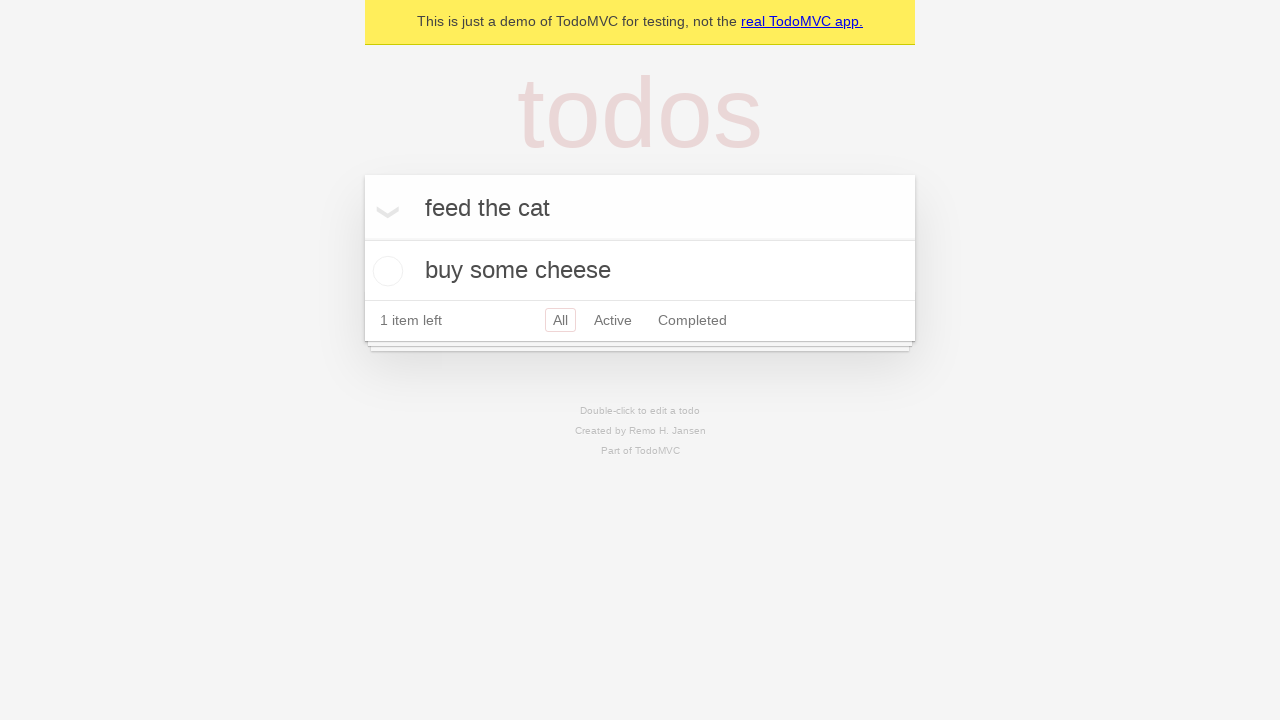

Pressed Enter to add second todo on .new-todo
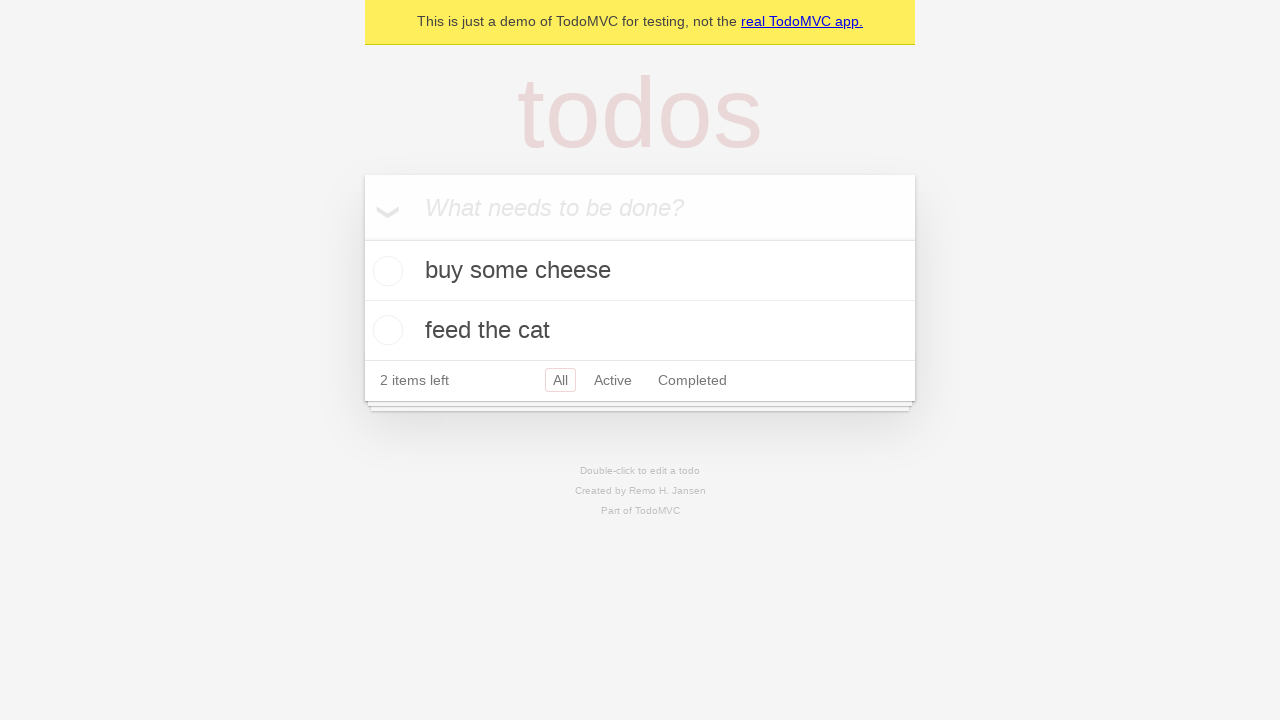

Filled new todo field with 'book a doctors appointment' on .new-todo
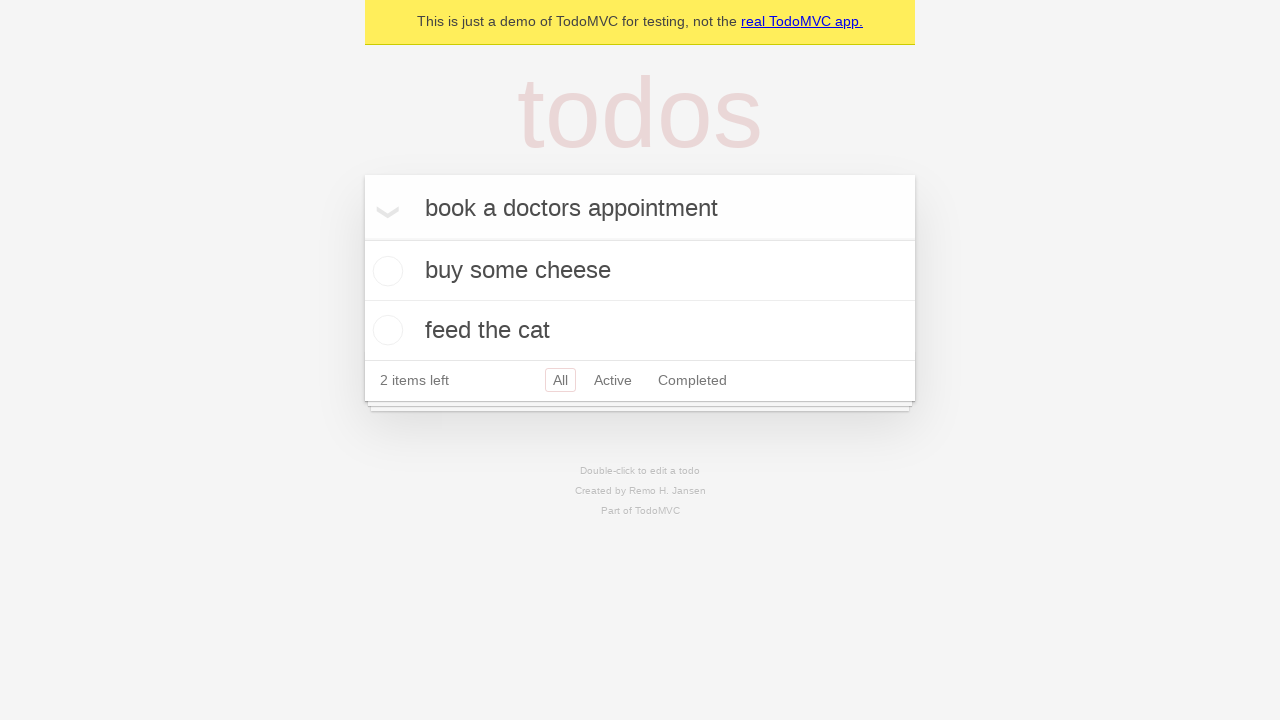

Pressed Enter to add third todo on .new-todo
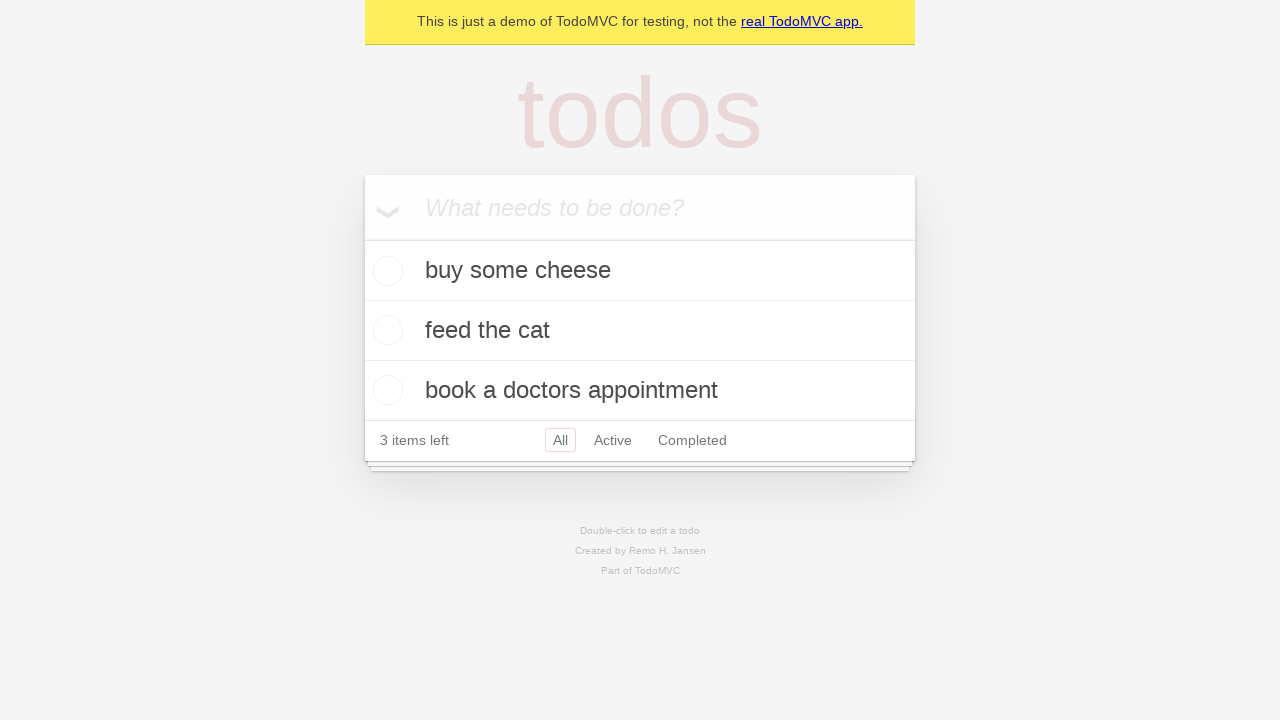

Double-clicked second todo to enter edit mode at (640, 331) on .todo-list li >> nth=1
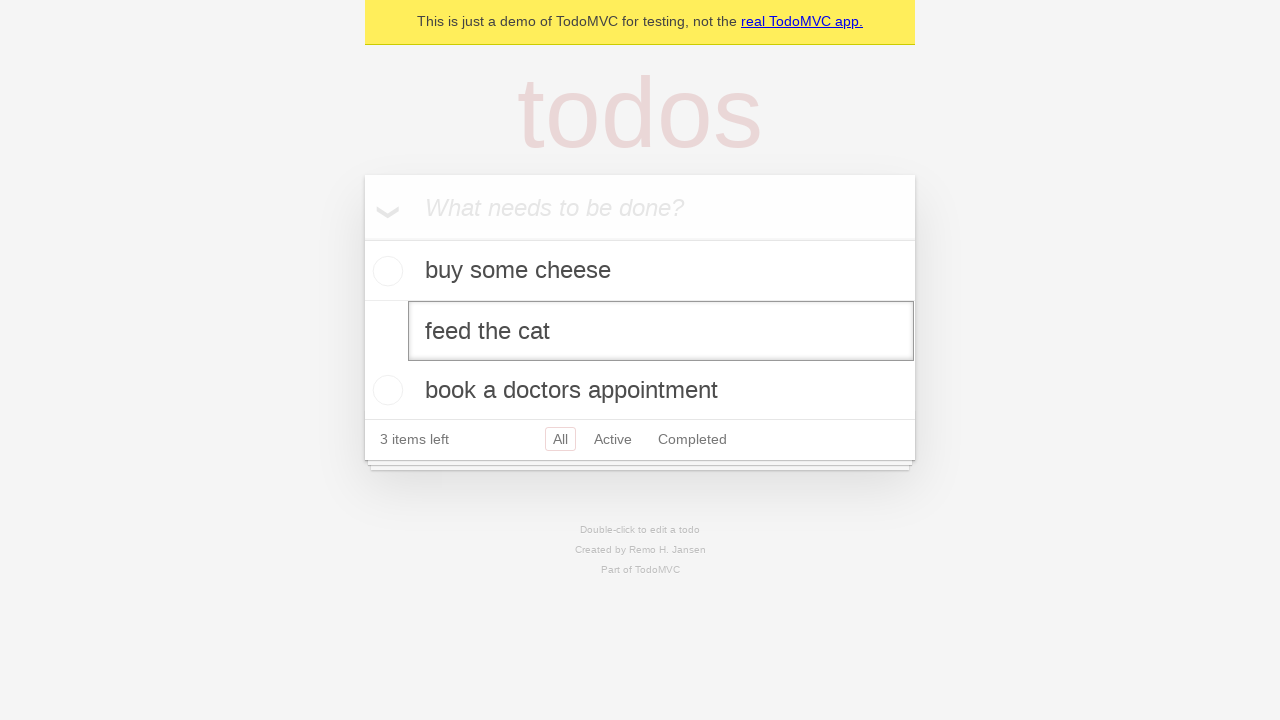

Cleared the edit field text on .todo-list li >> nth=1 >> .edit
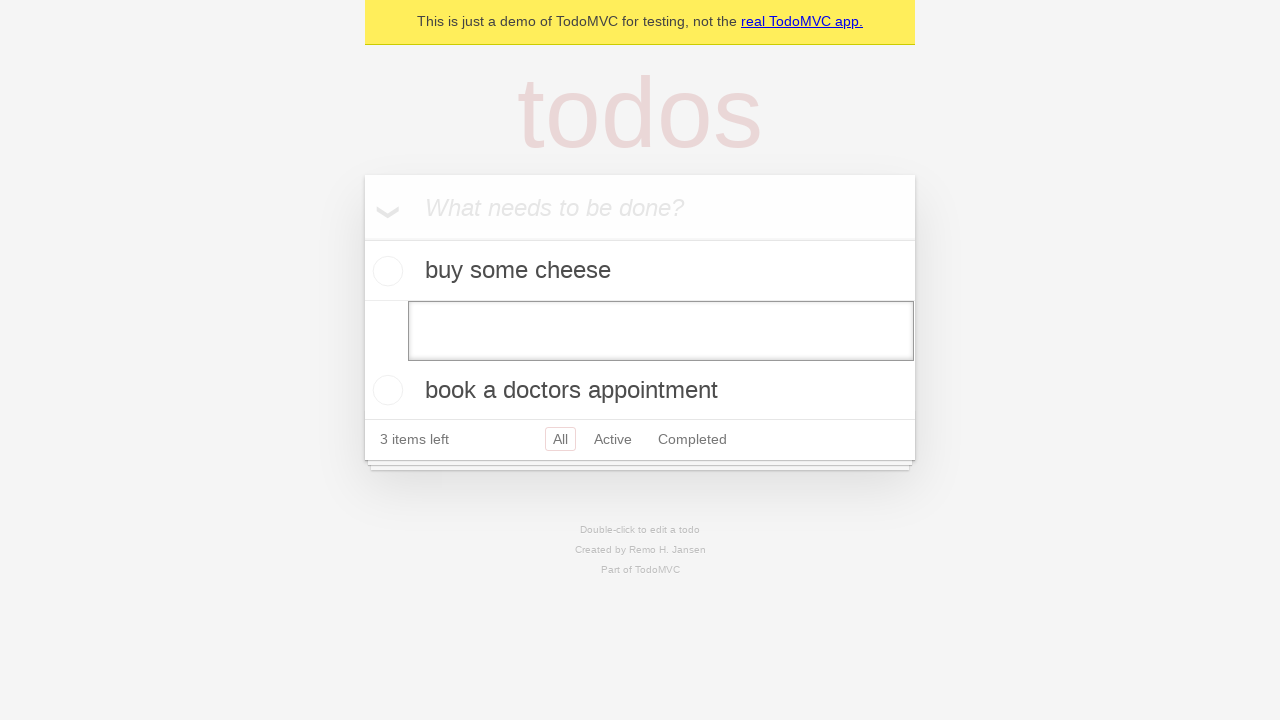

Pressed Enter to confirm empty text, removing the todo item on .todo-list li >> nth=1 >> .edit
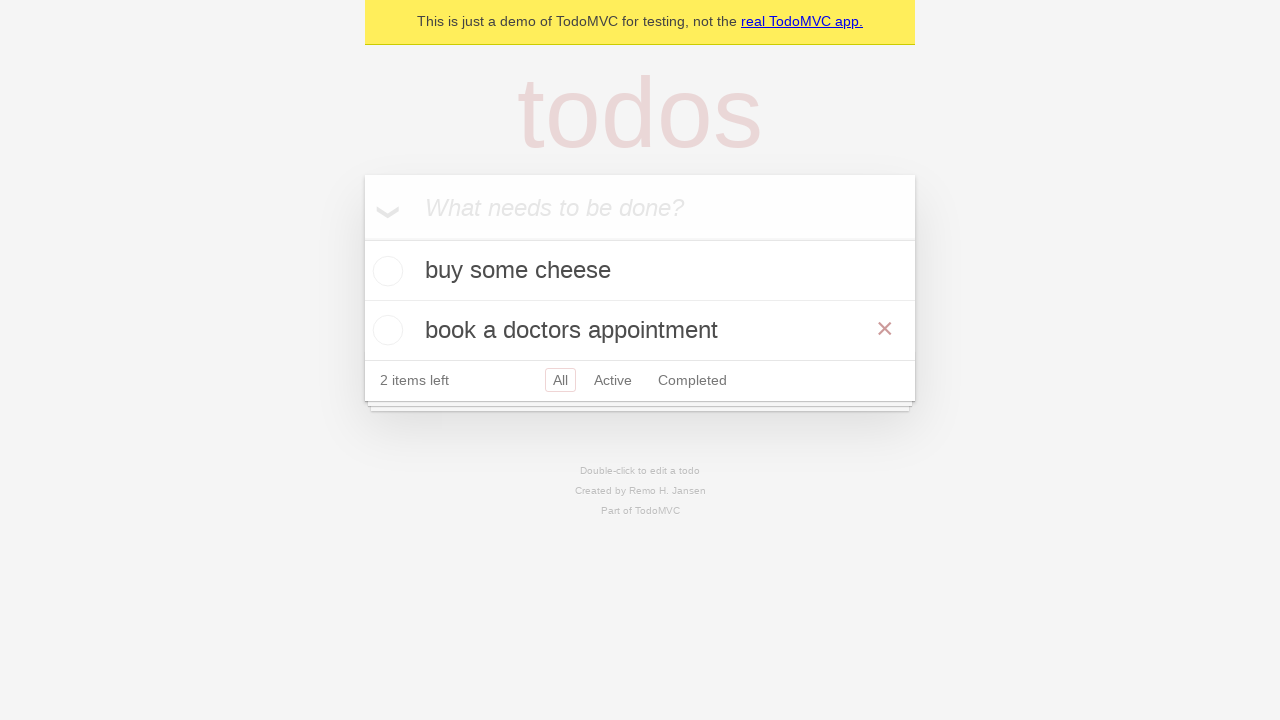

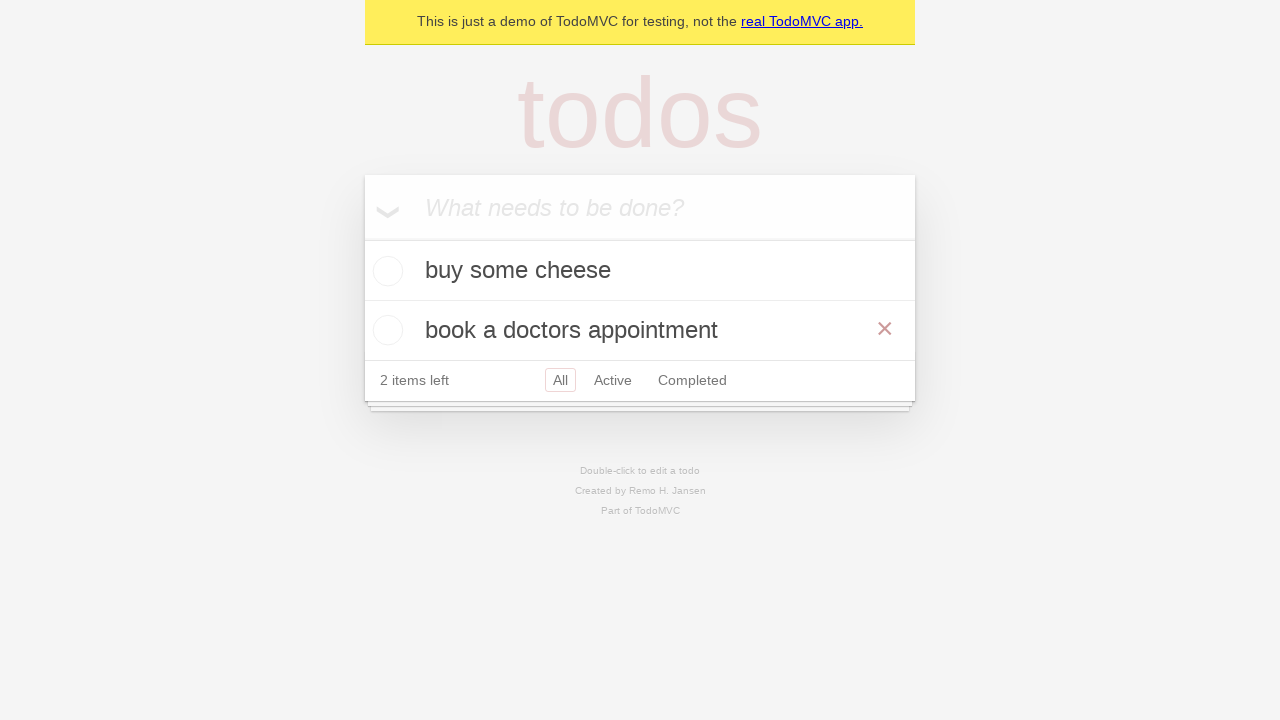